Tests various wait scenarios on a demo page by clicking buttons that trigger delayed text appearance and verifying the text appears correctly

Starting URL: https://qavbox.github.io/demo/delay

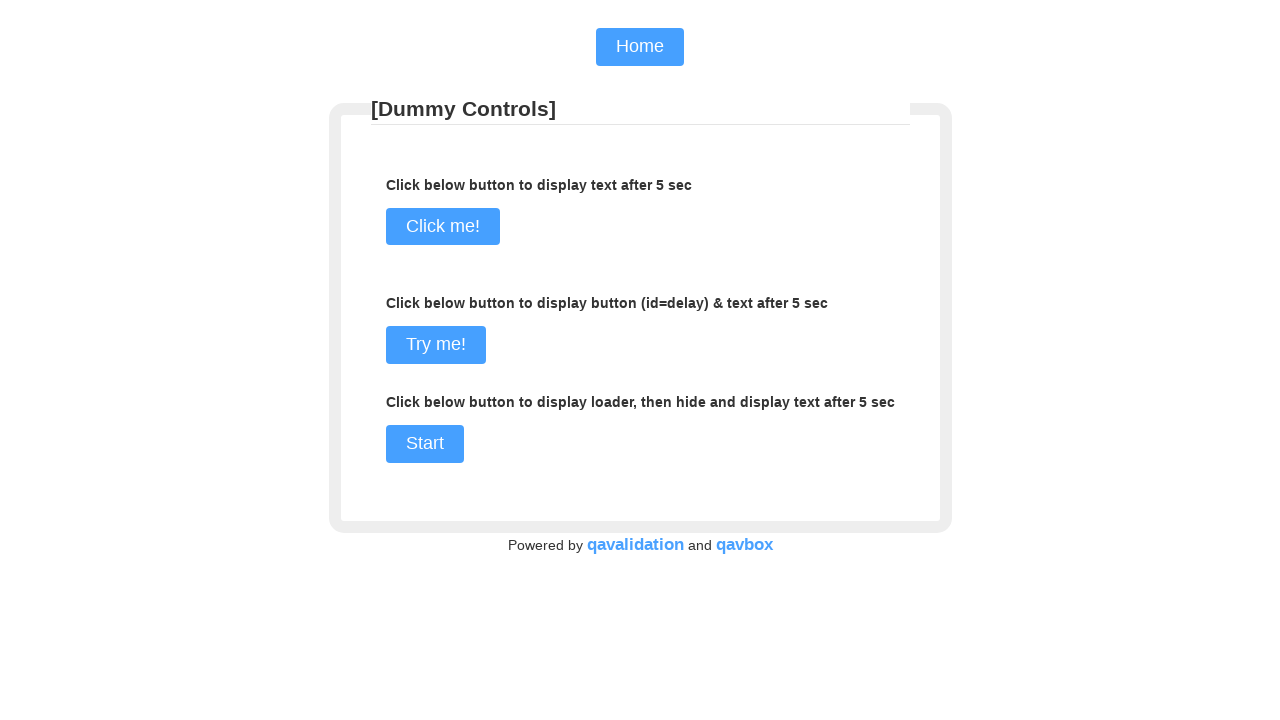

Clicked first button to trigger delayed text at (442, 227) on input[name='commit']
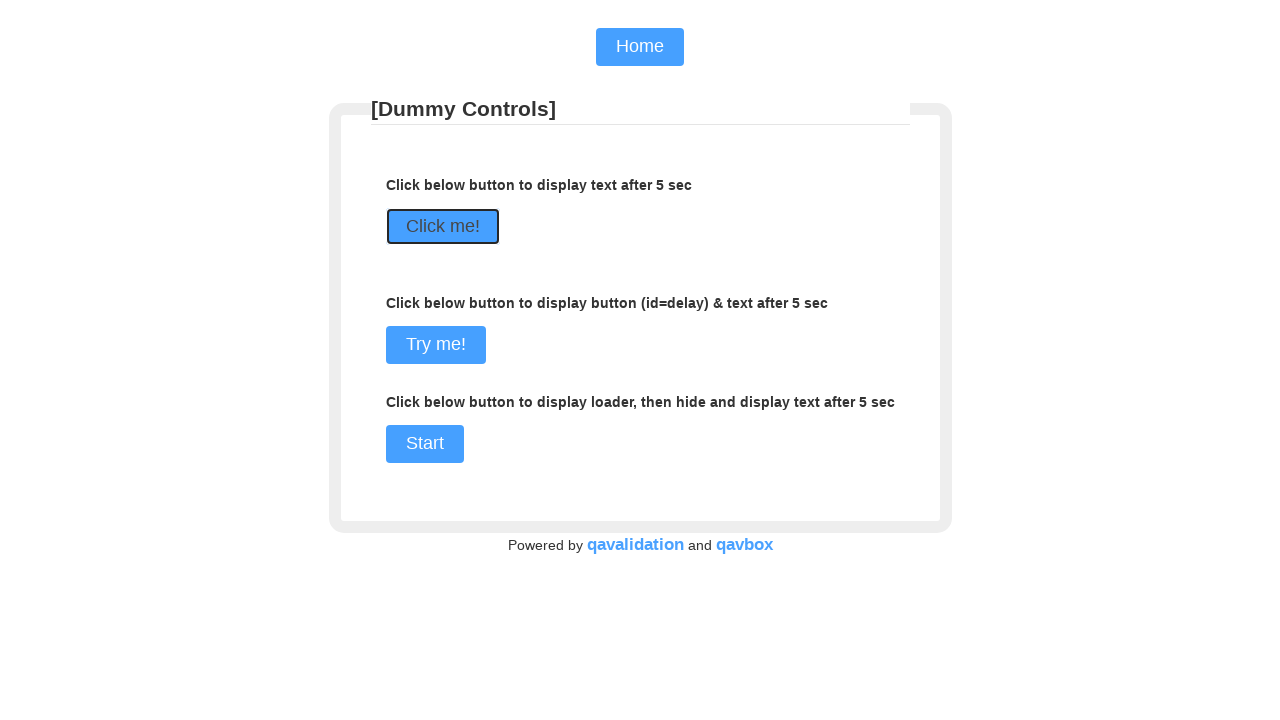

Waited for delayed text 'I am here!' to appear
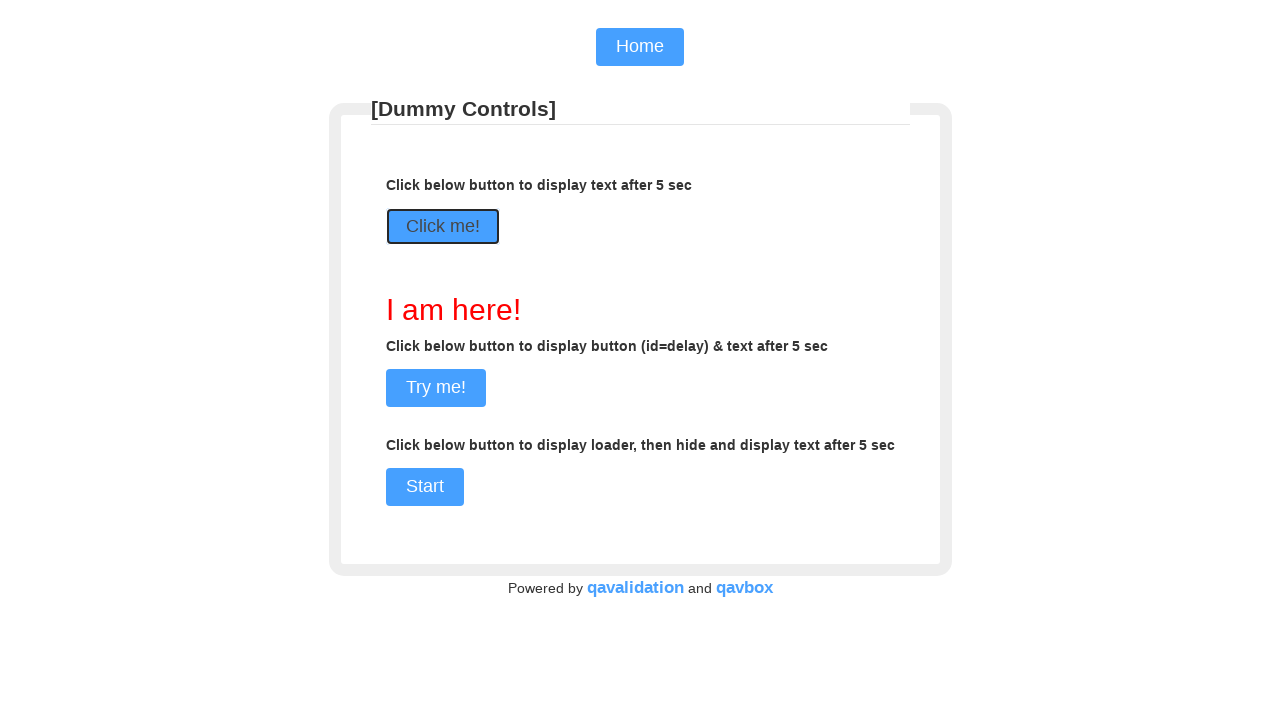

Clicked loader button to start loading at (424, 487) on input#loaderStart
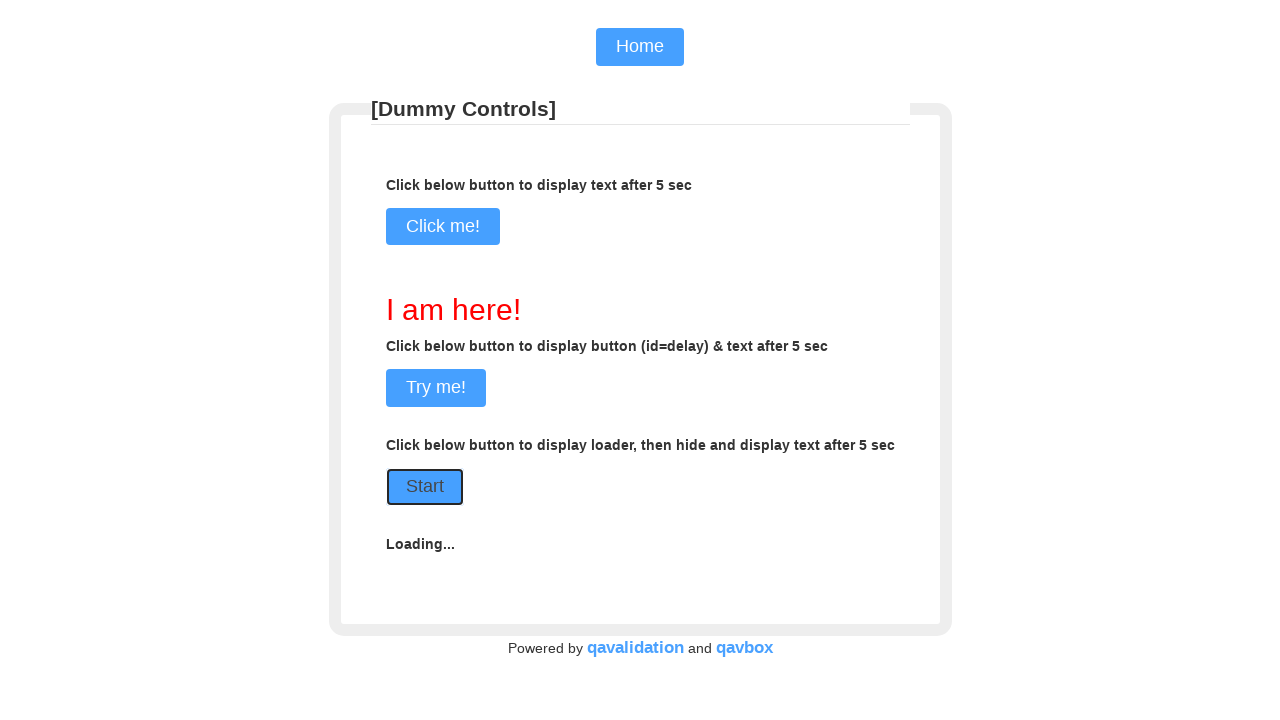

Waited for loading text 'I appeared after 5 sec loading' to appear
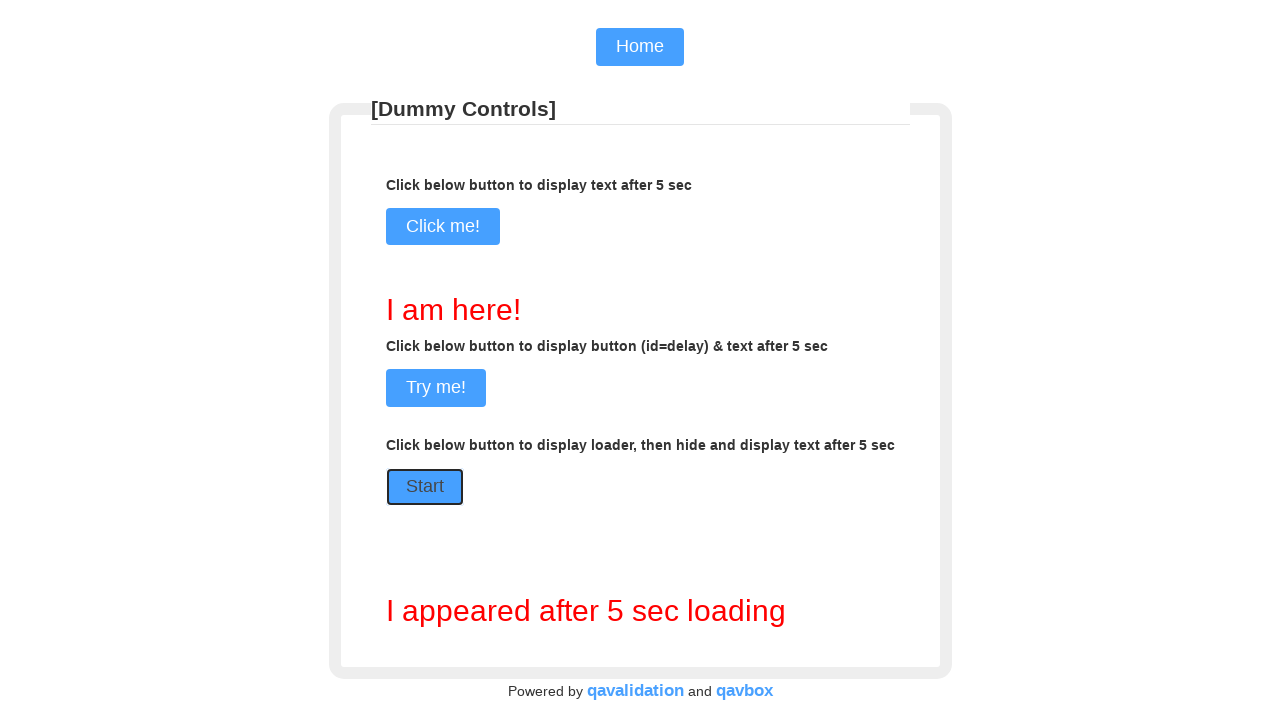

Clicked second button to trigger delayed text at (436, 388) on input[name='commit1']
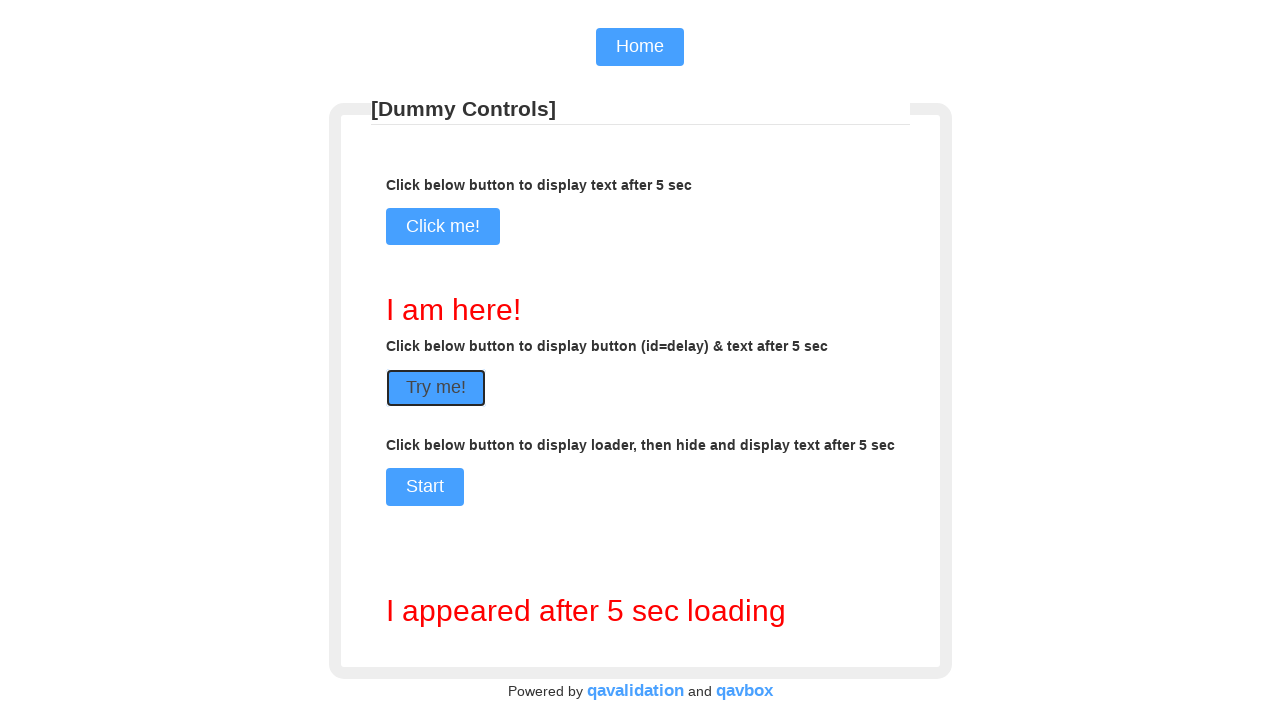

Waited for delayed text element to become visible
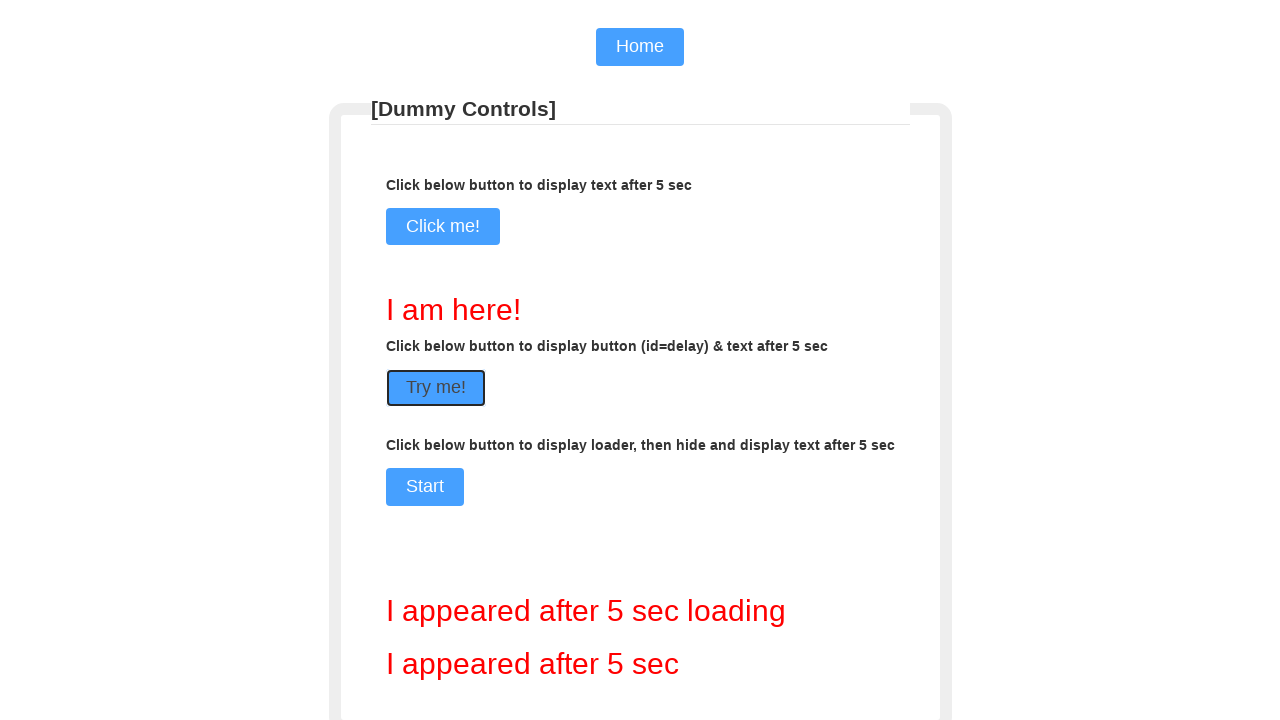

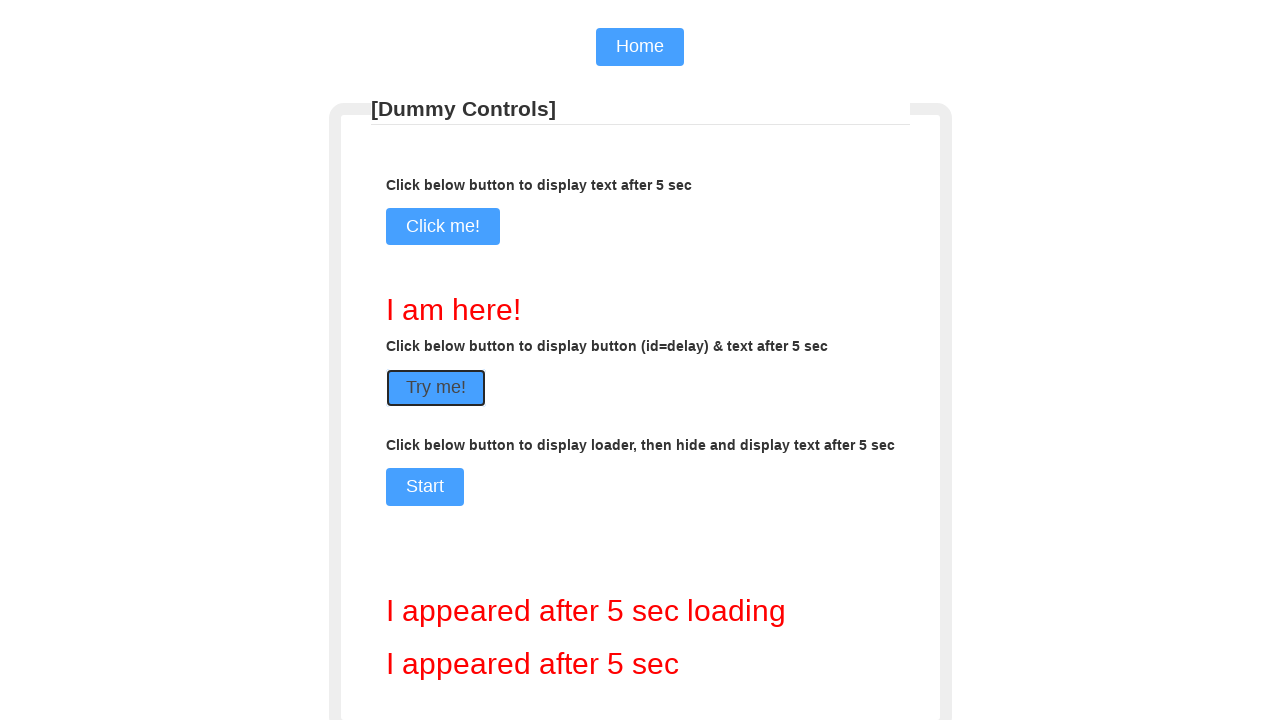